Tests state dropdown selection functionality by selecting different states using various methods (visible text, value, and index)

Starting URL: https://practice.cydeo.com/dropdown

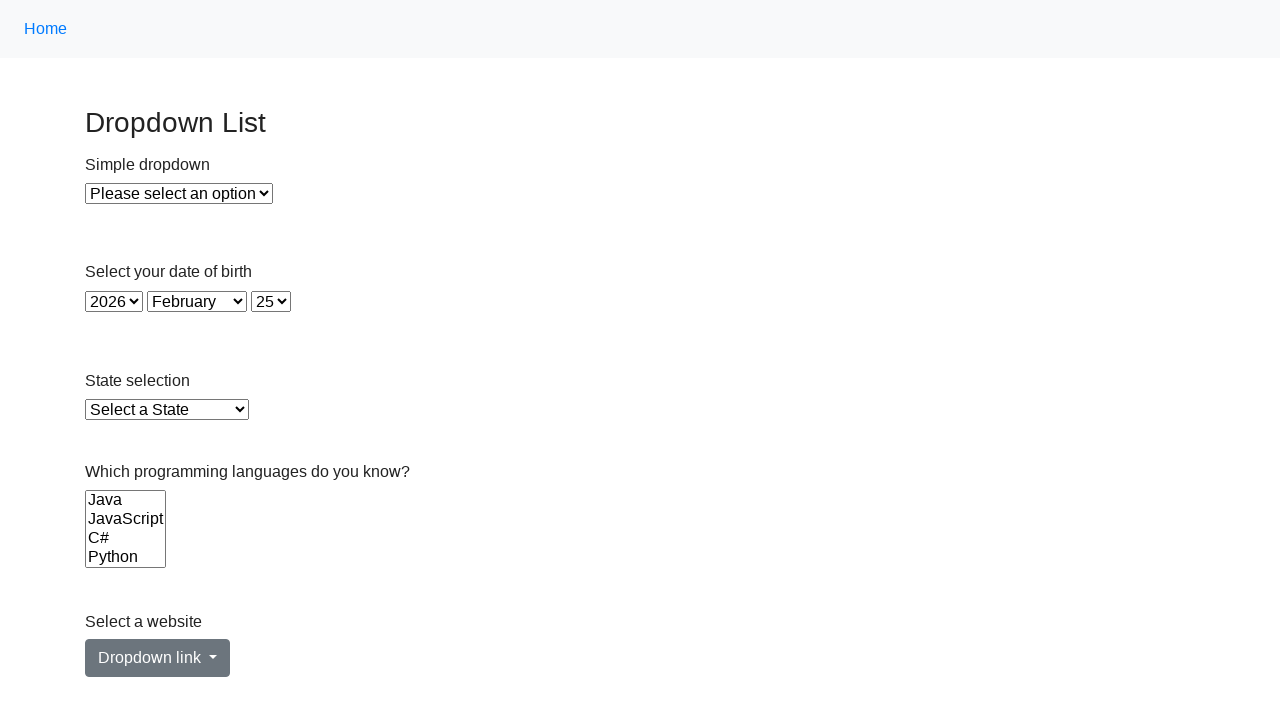

Located state dropdown element
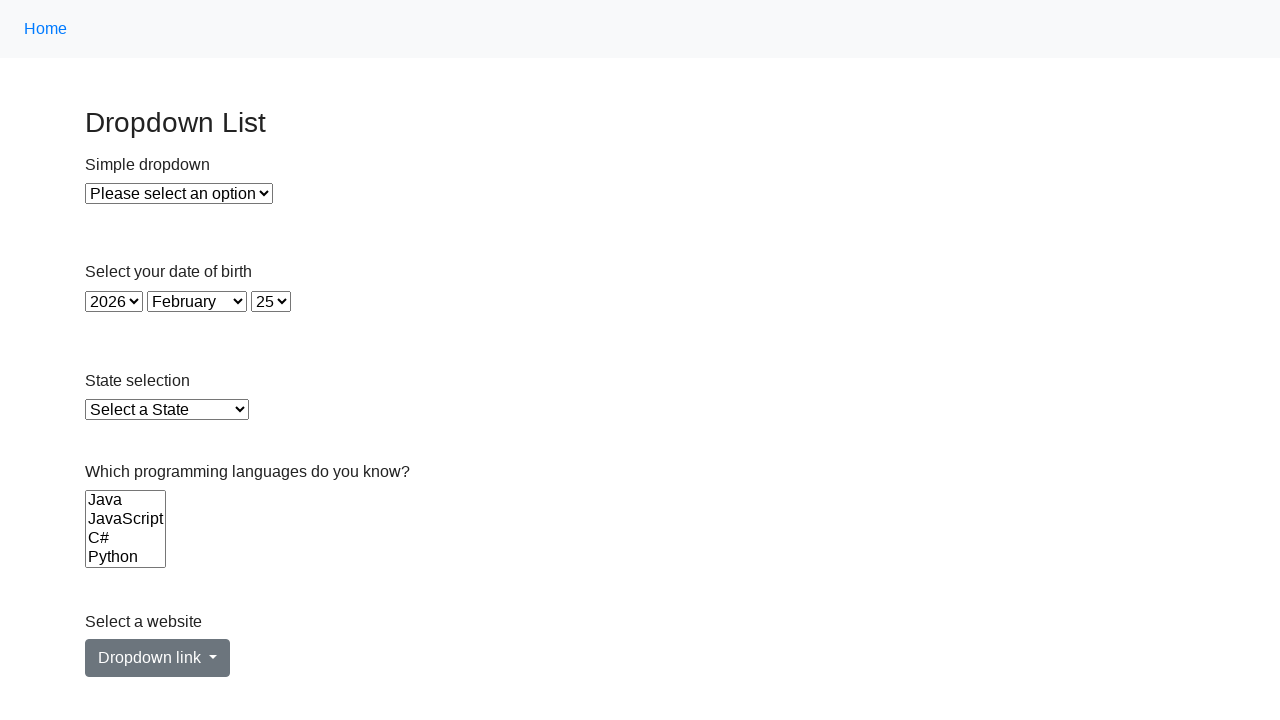

Selected Illinois from dropdown by visible text on select#state
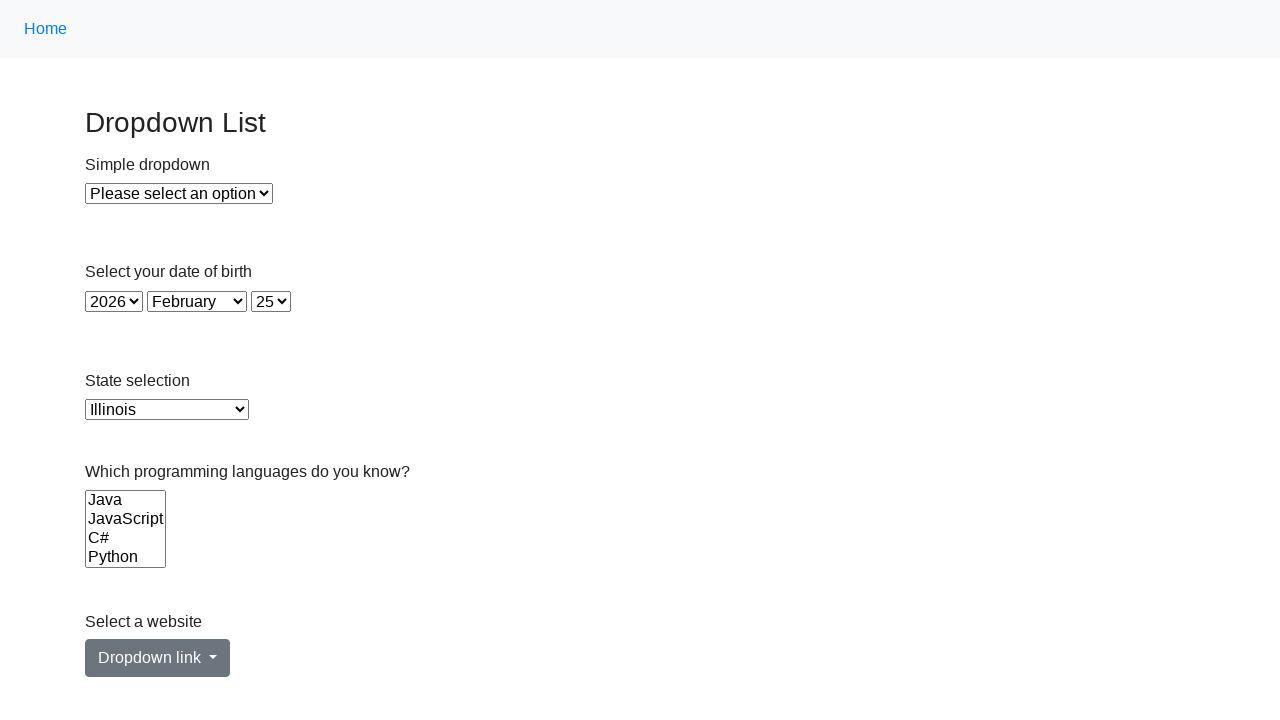

Selected Virginia from dropdown by value 'VA' on select#state
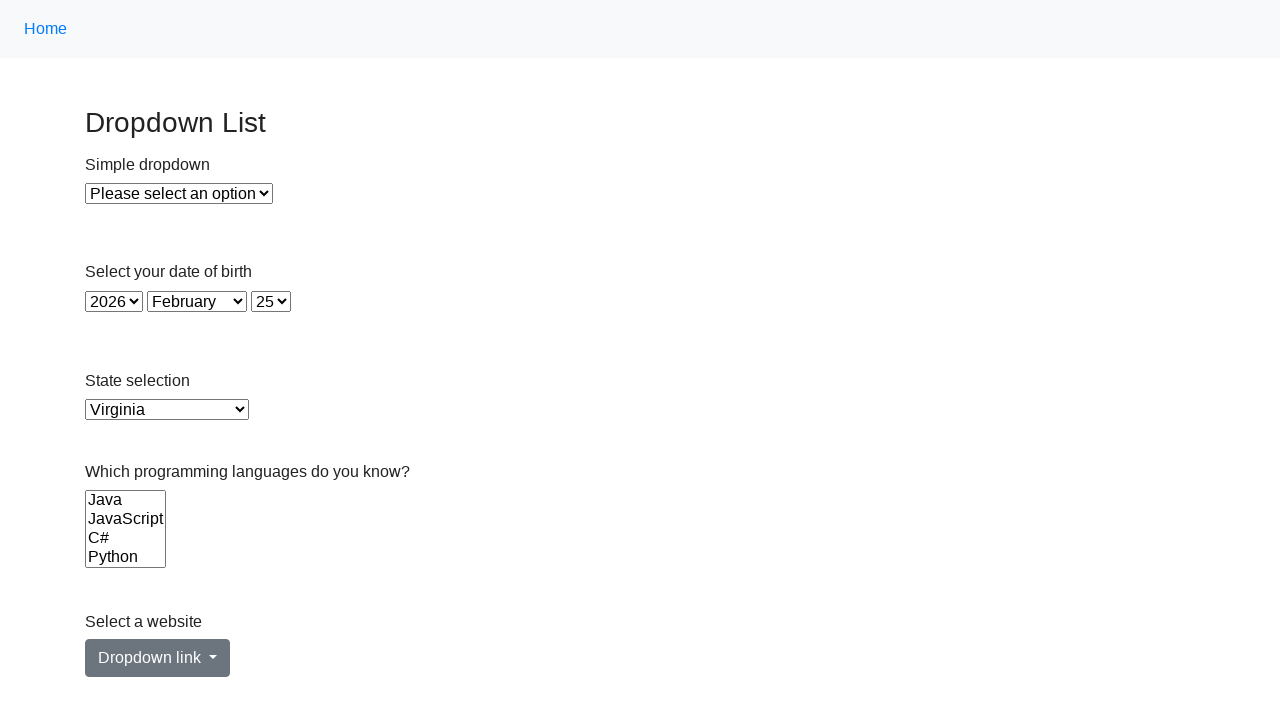

Selected California from dropdown by index 5 on select#state
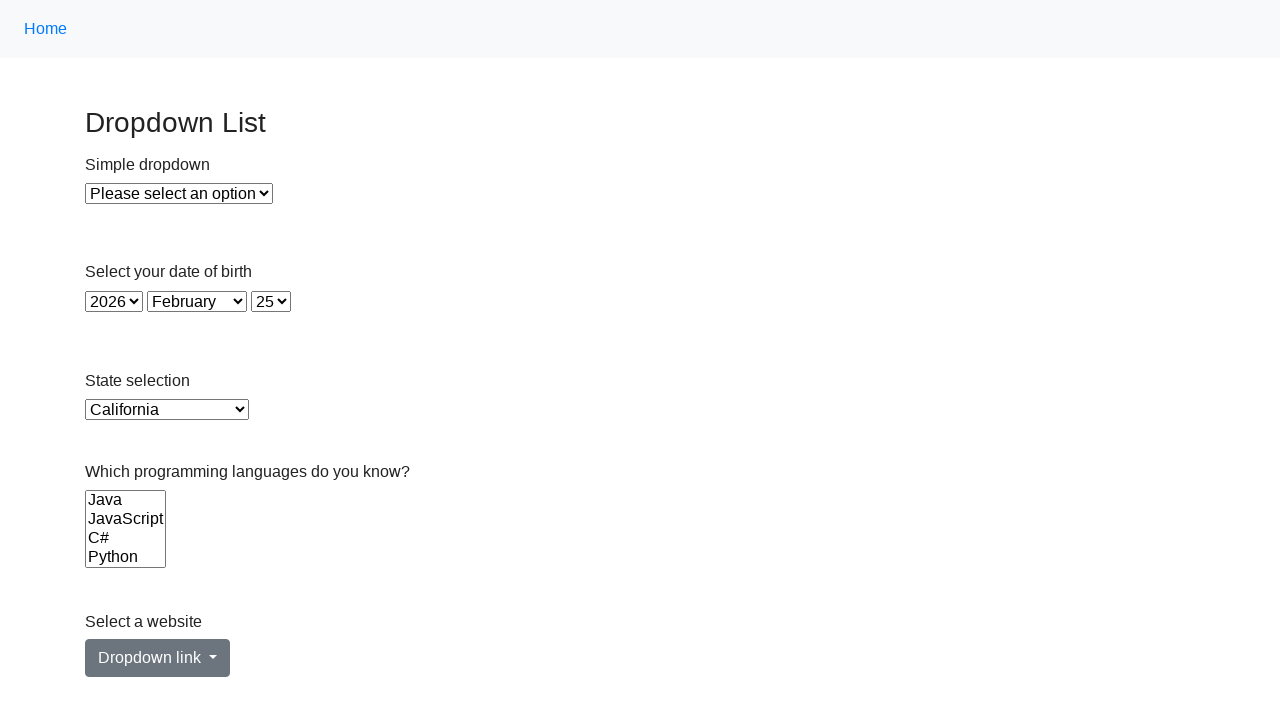

Retrieved selected option text content
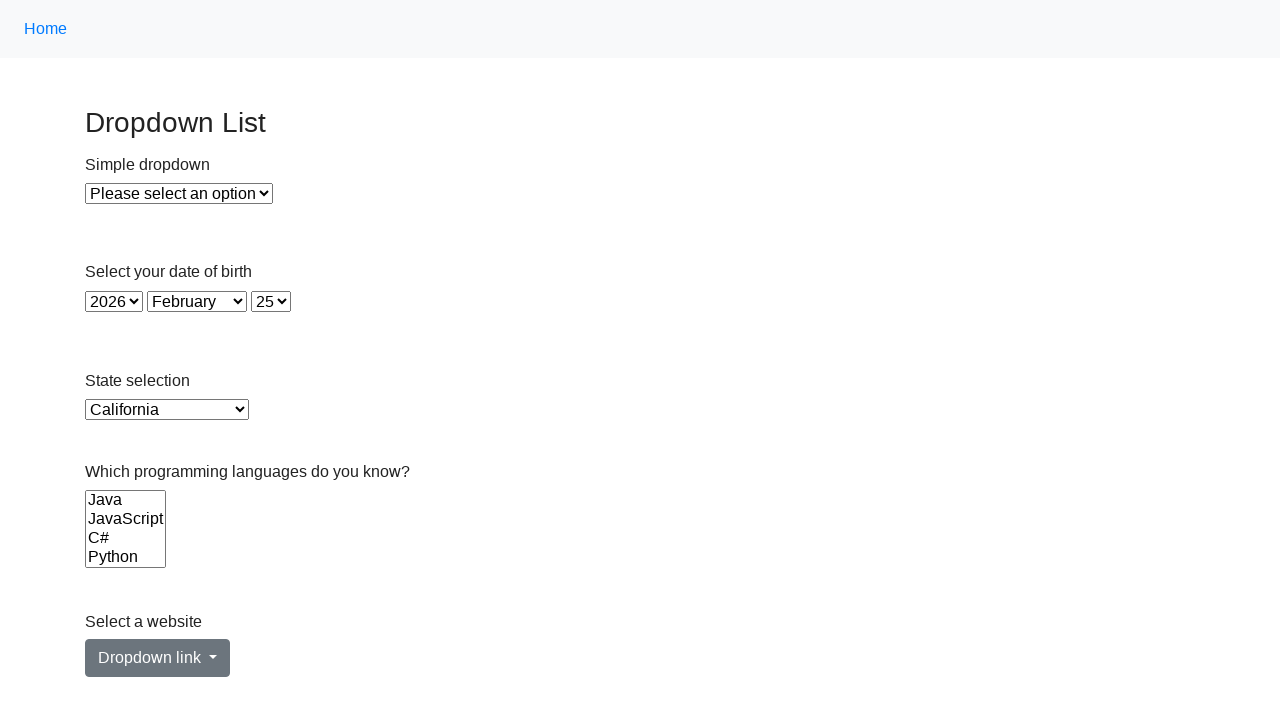

Verified that California is the selected option
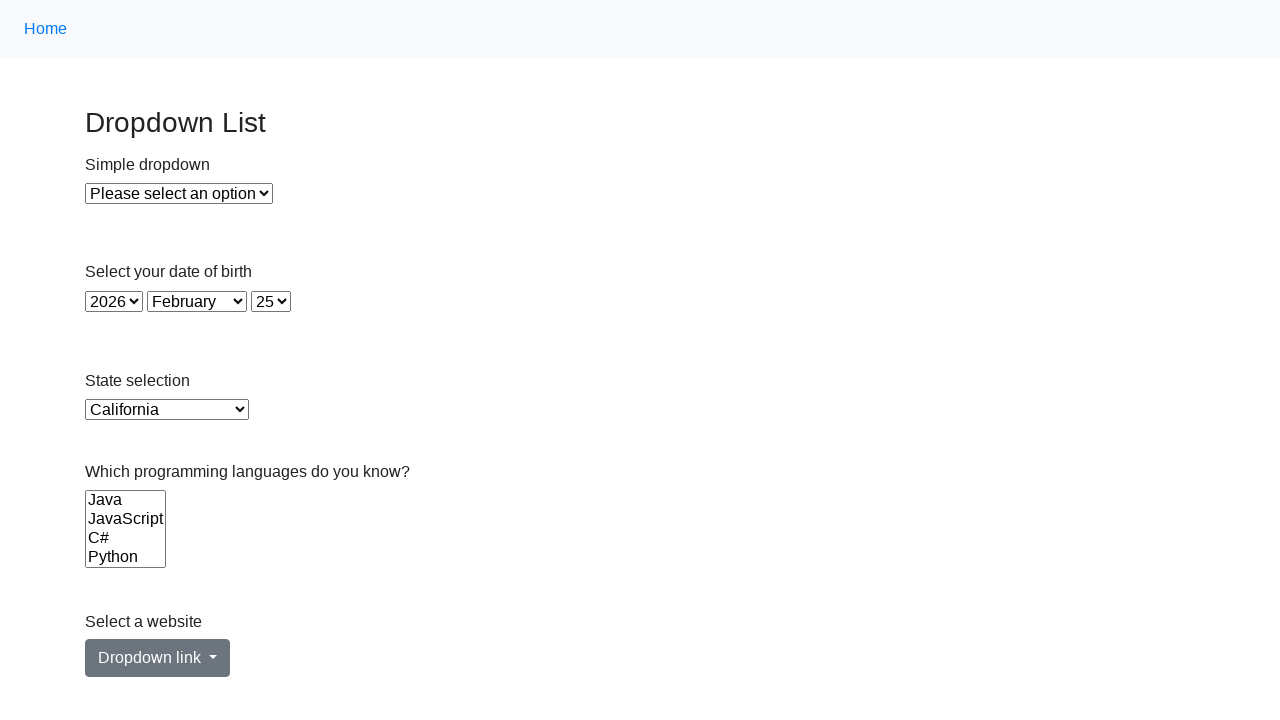

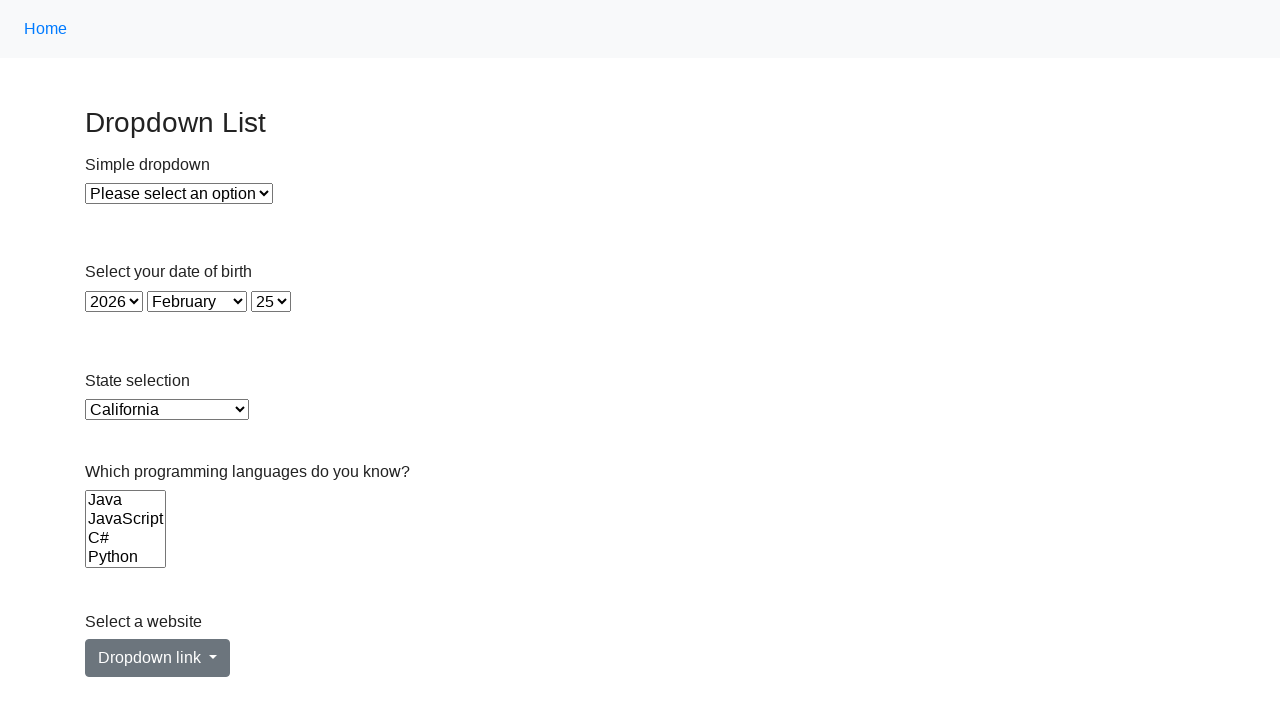